Navigates to Rediff Money section, accesses the Gainers table, and interacts with the stock price data table by extracting company names and prices

Starting URL: https://www.rediff.com/

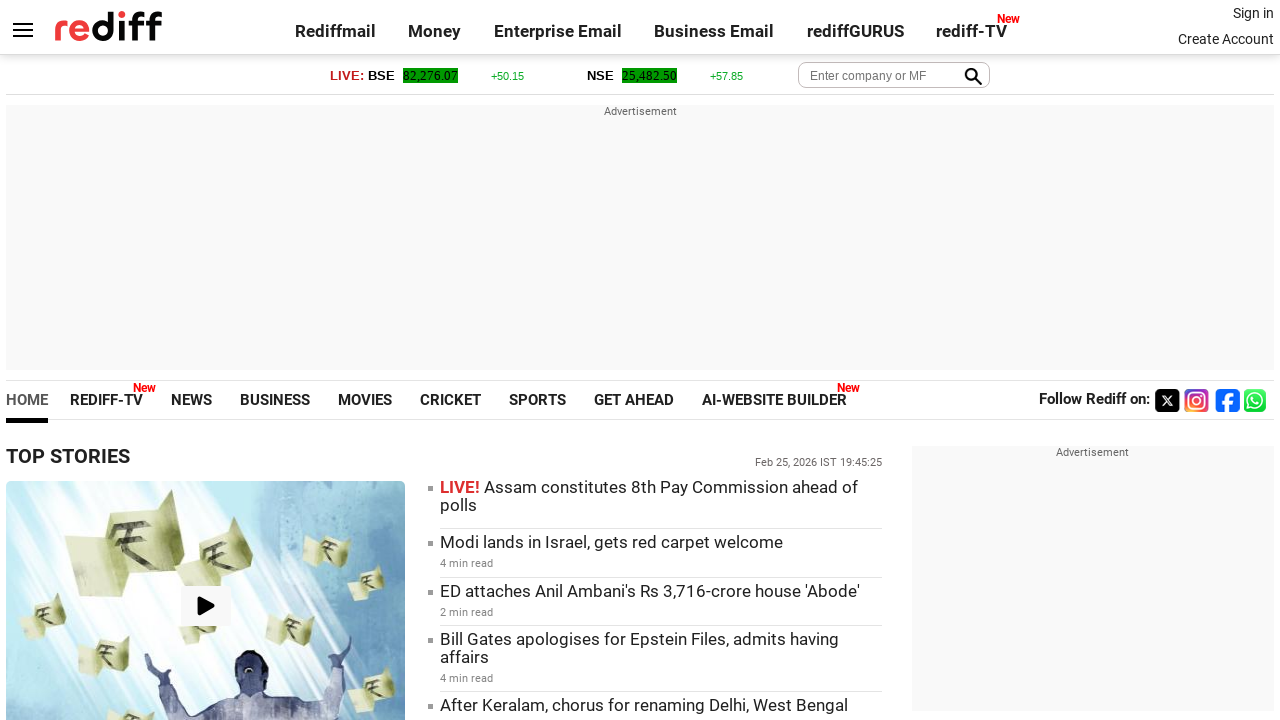

Clicked on Money link to navigate to Rediff Money section at (435, 31) on a:text('Money')
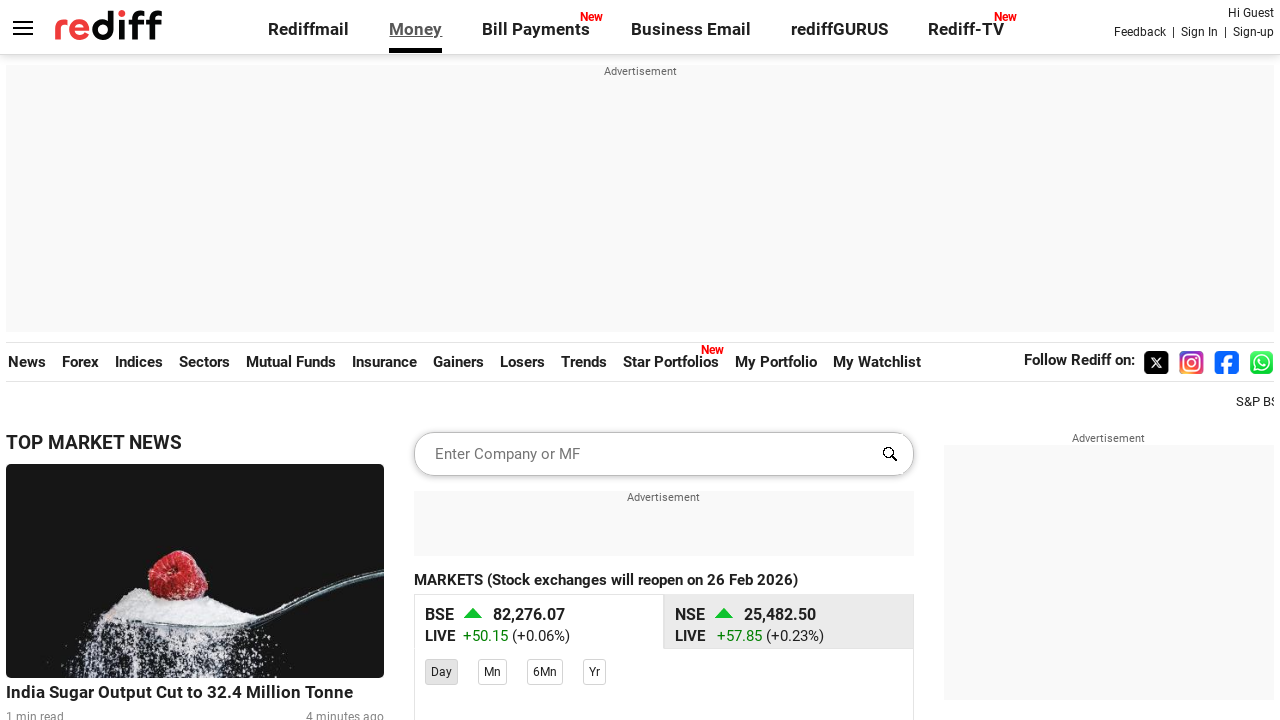

Money page loaded (domcontentloaded)
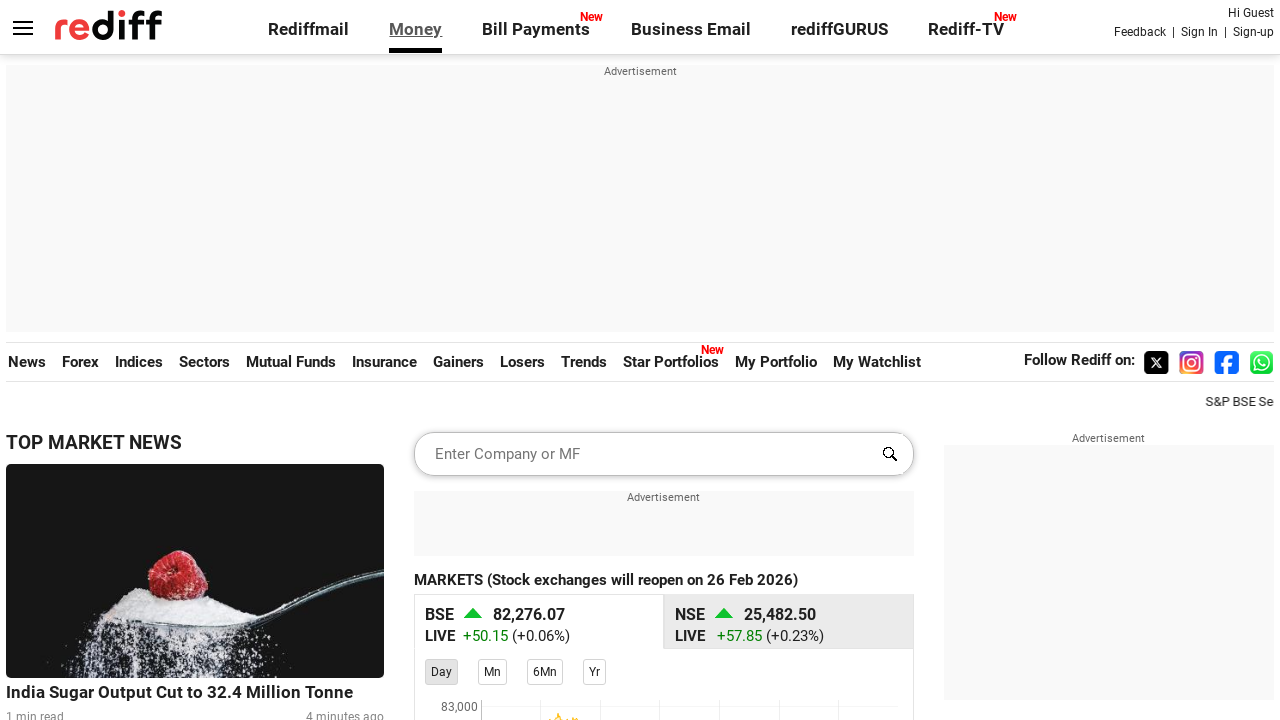

Clicked on Gainers link to access the stock gainers table at (459, 362) on a:text('Gainers')
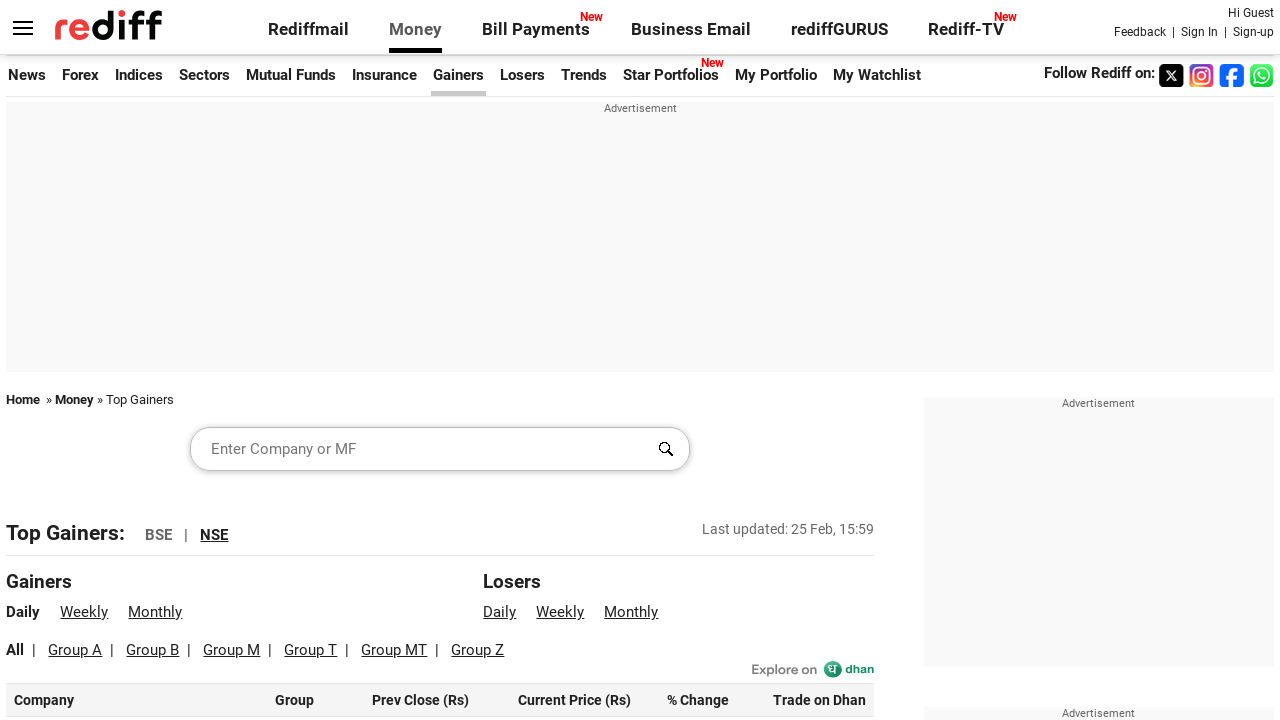

Stock gainers data table loaded
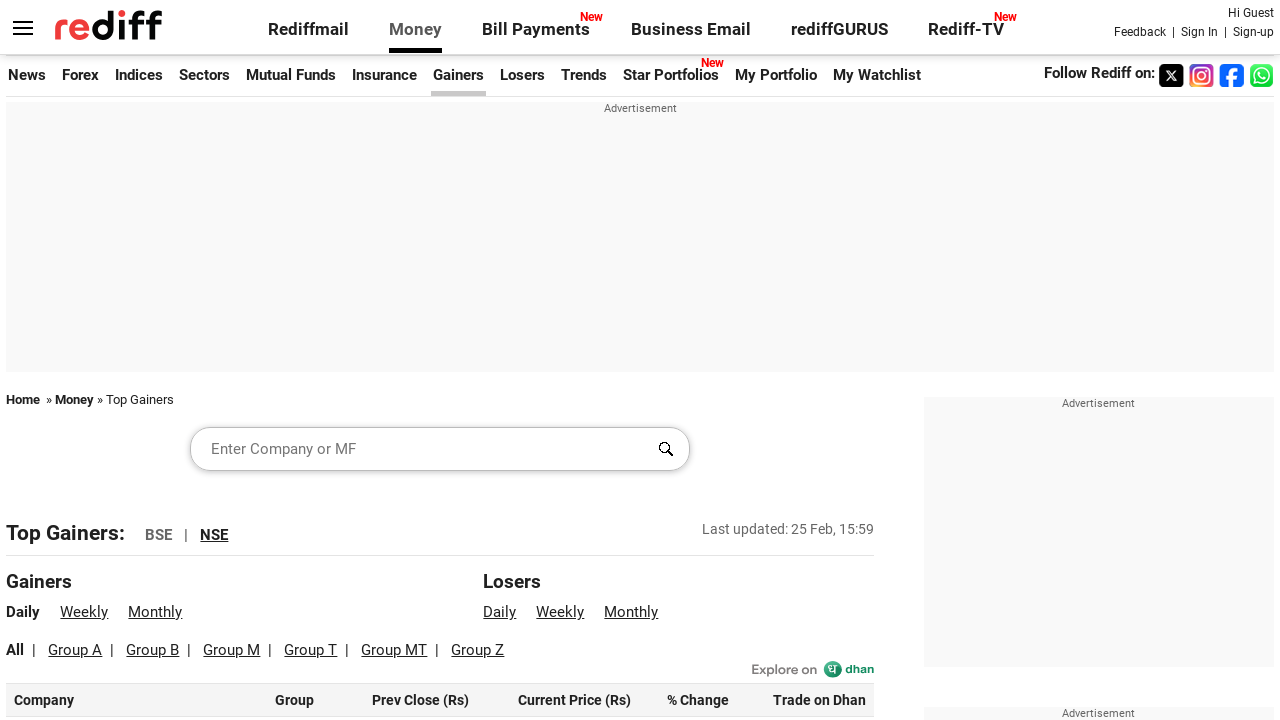

Extracted table headers: ['Company', 'Group', 'Prev Close (Rs)', 'Current Price (Rs)', '% Change', 'Trade on Dhan']
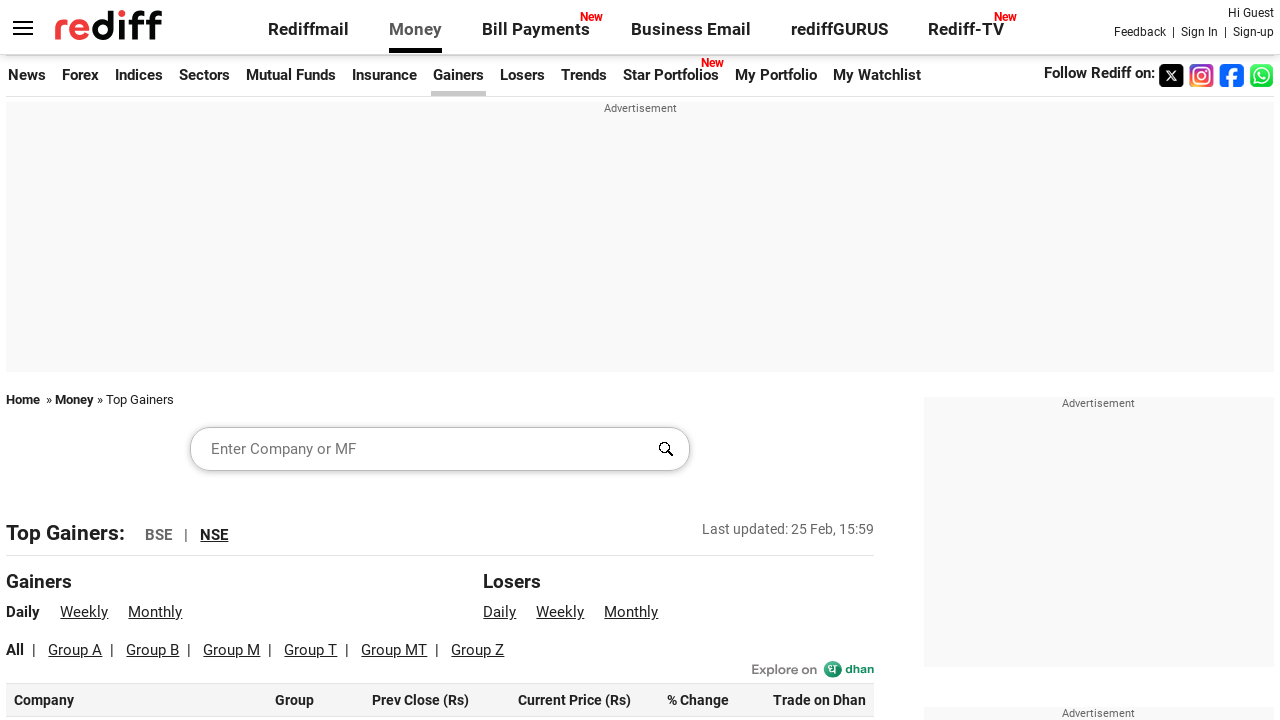

Found 100 rows in the gainers table
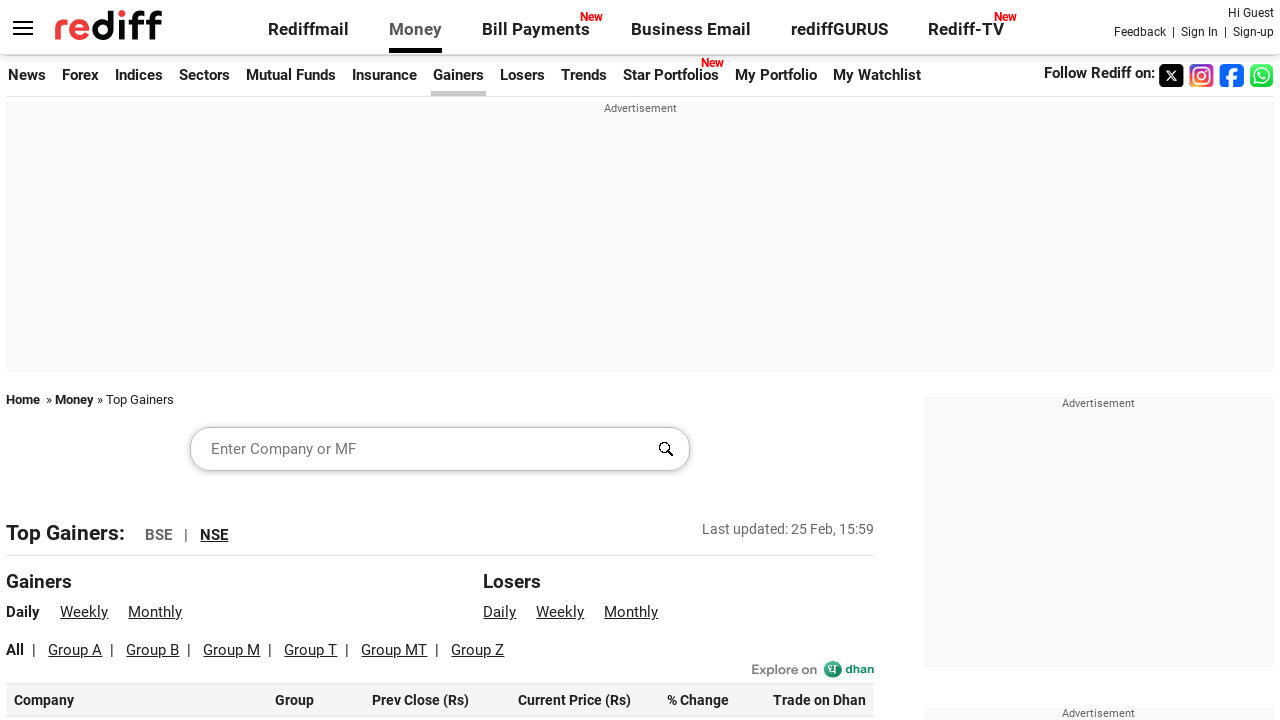

Extracted data from 11th row: 
						Accretion Nutraveda
						MT
						173.15
	...
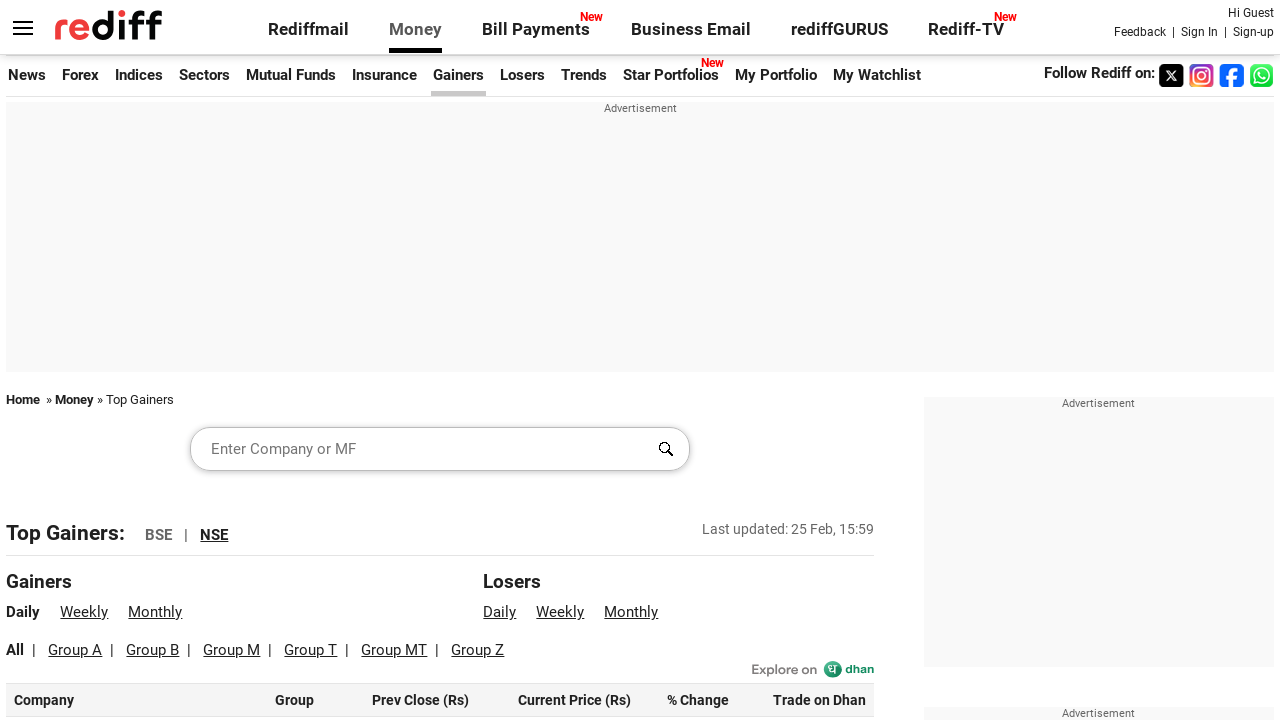

Extracted 100 company names from the table
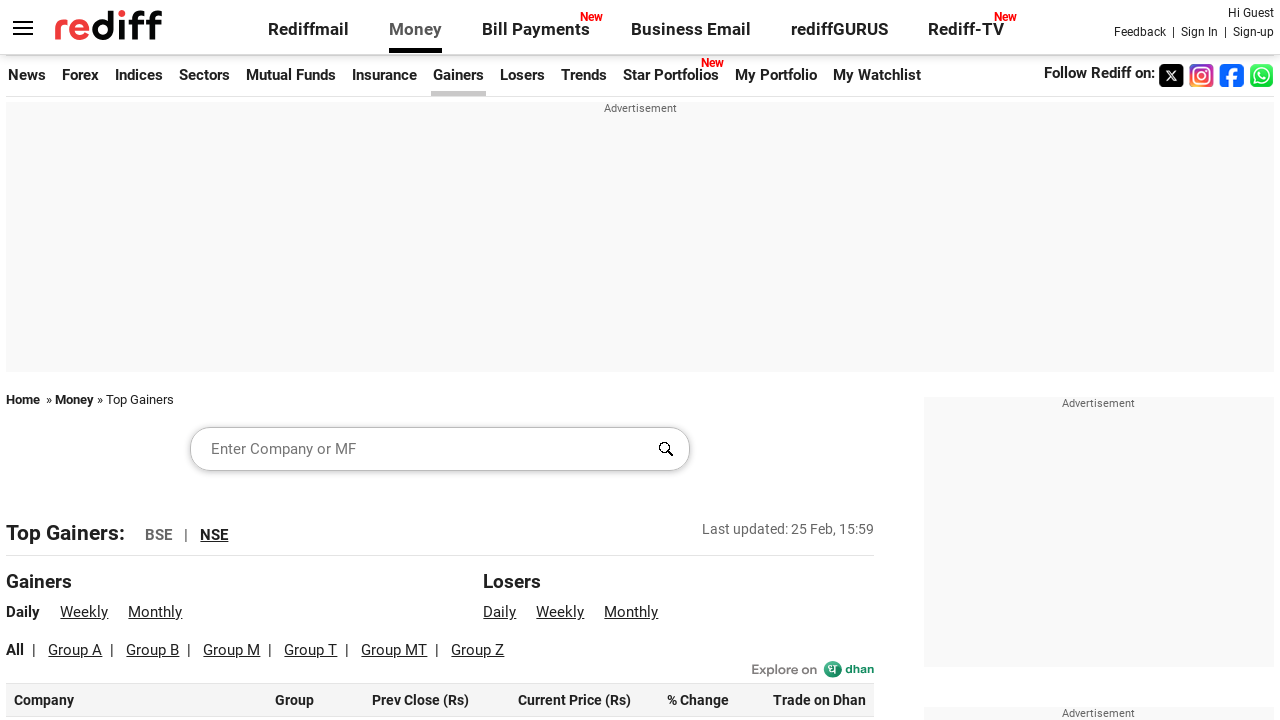

Extracted and cleaned 100 stock prices from the 4th column
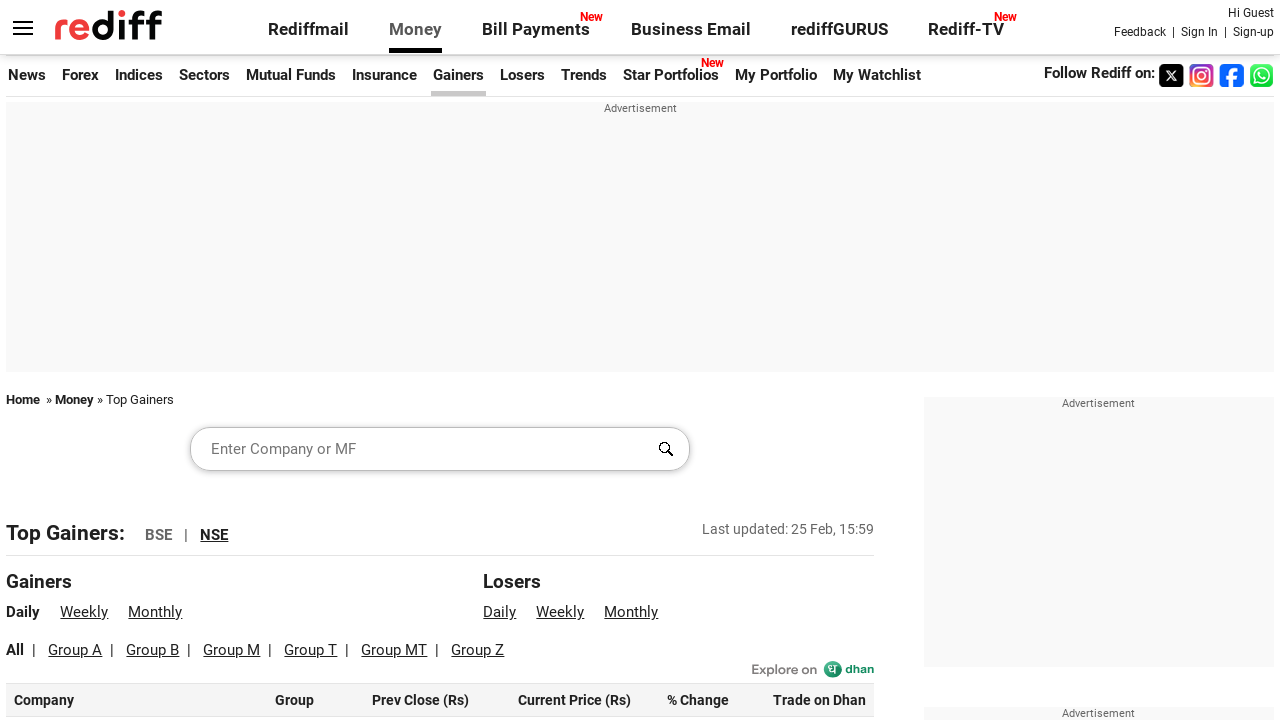

Sorted prices and found highest price: 4496.95
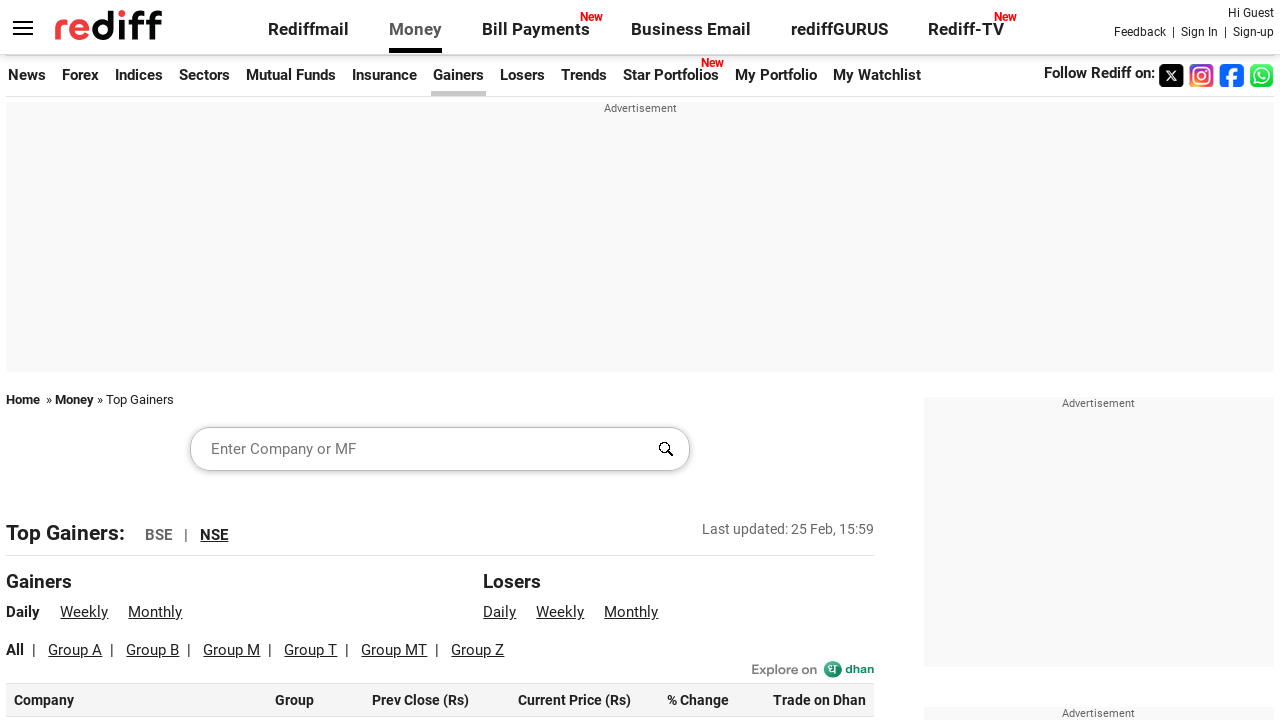

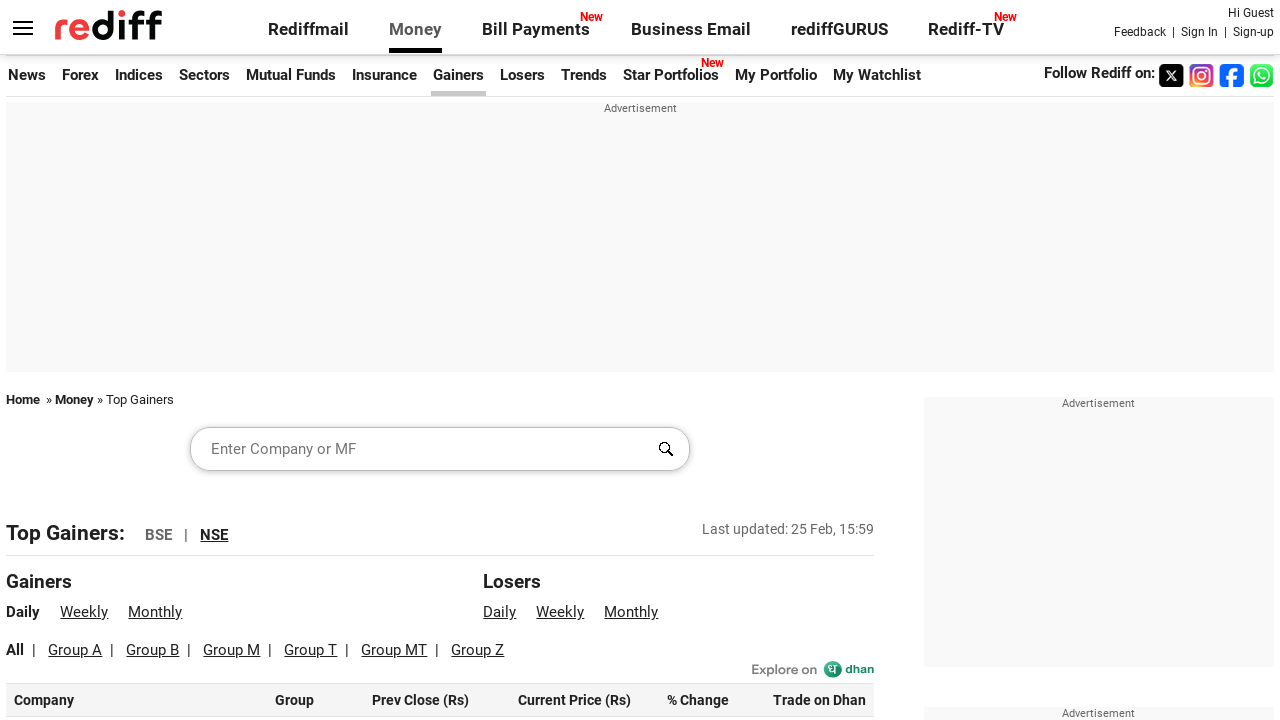